Tests JavaScript confirm alert handling by clicking a button that triggers a confirm dialog and accepting it

Starting URL: https://v1.training-support.net/selenium/javascript-alerts

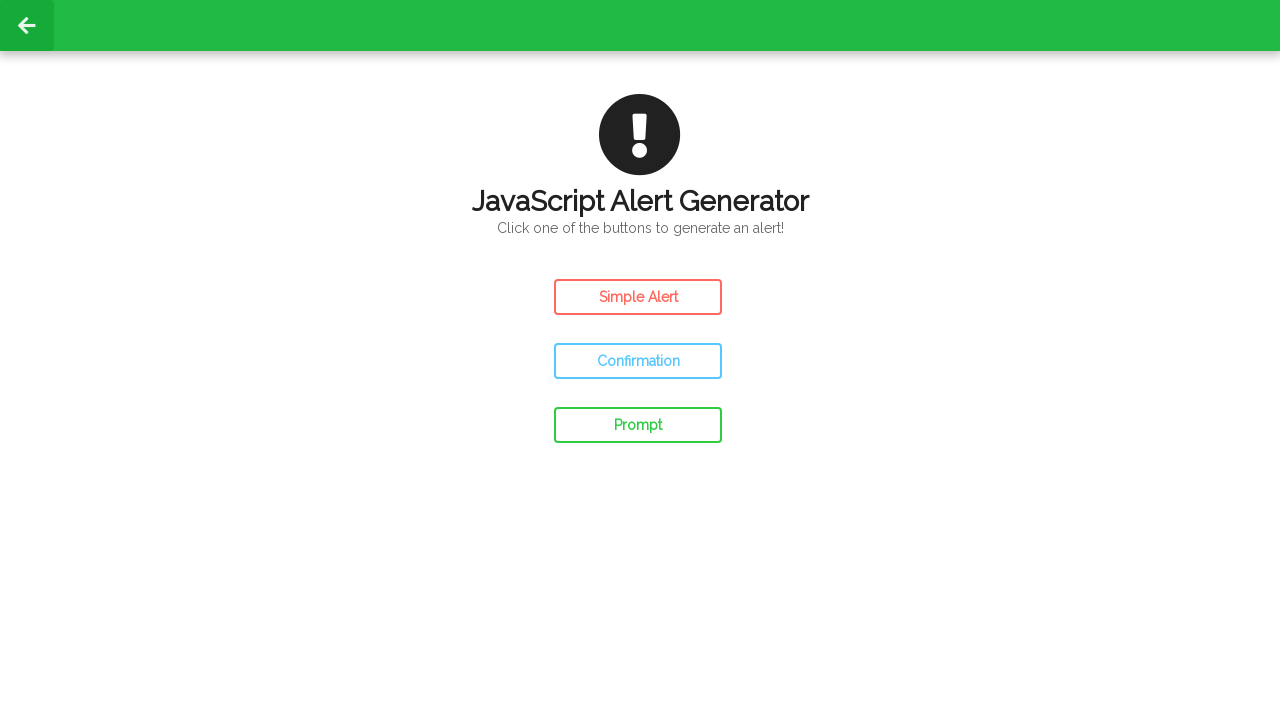

Set up dialog handler to accept confirm dialogs
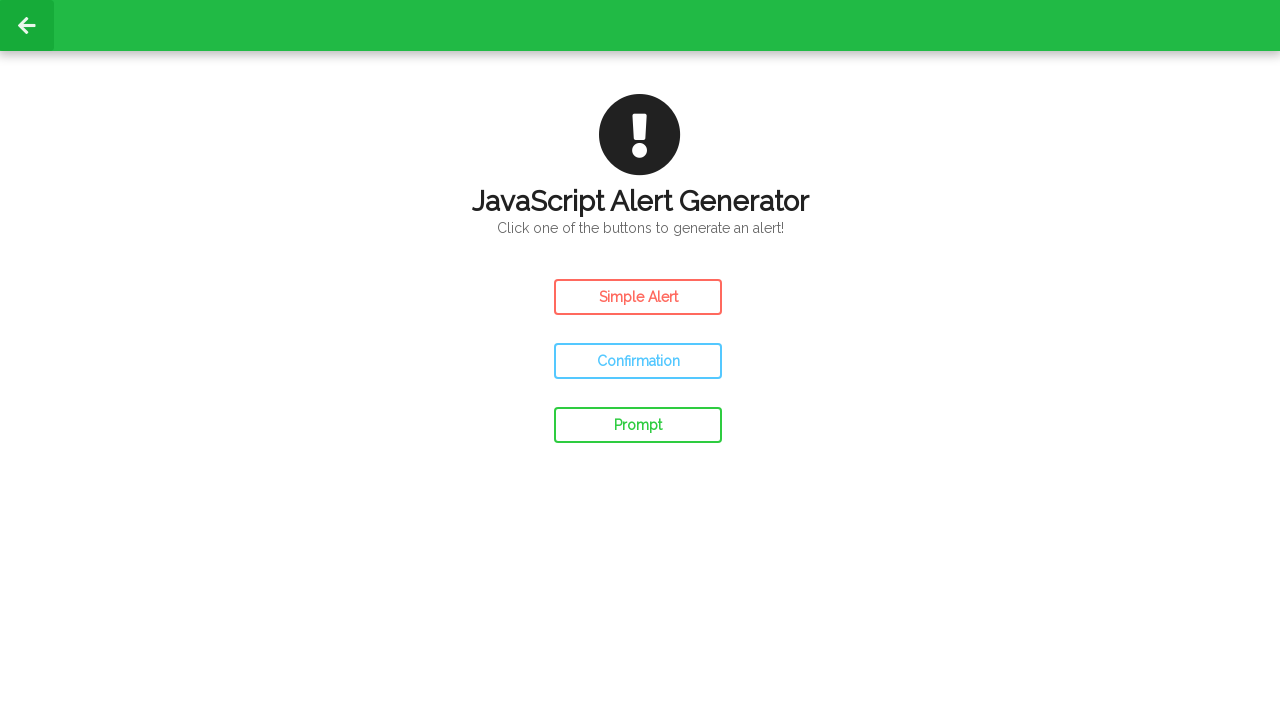

Clicked the confirm button which triggers a JavaScript confirm alert at (638, 361) on #confirm
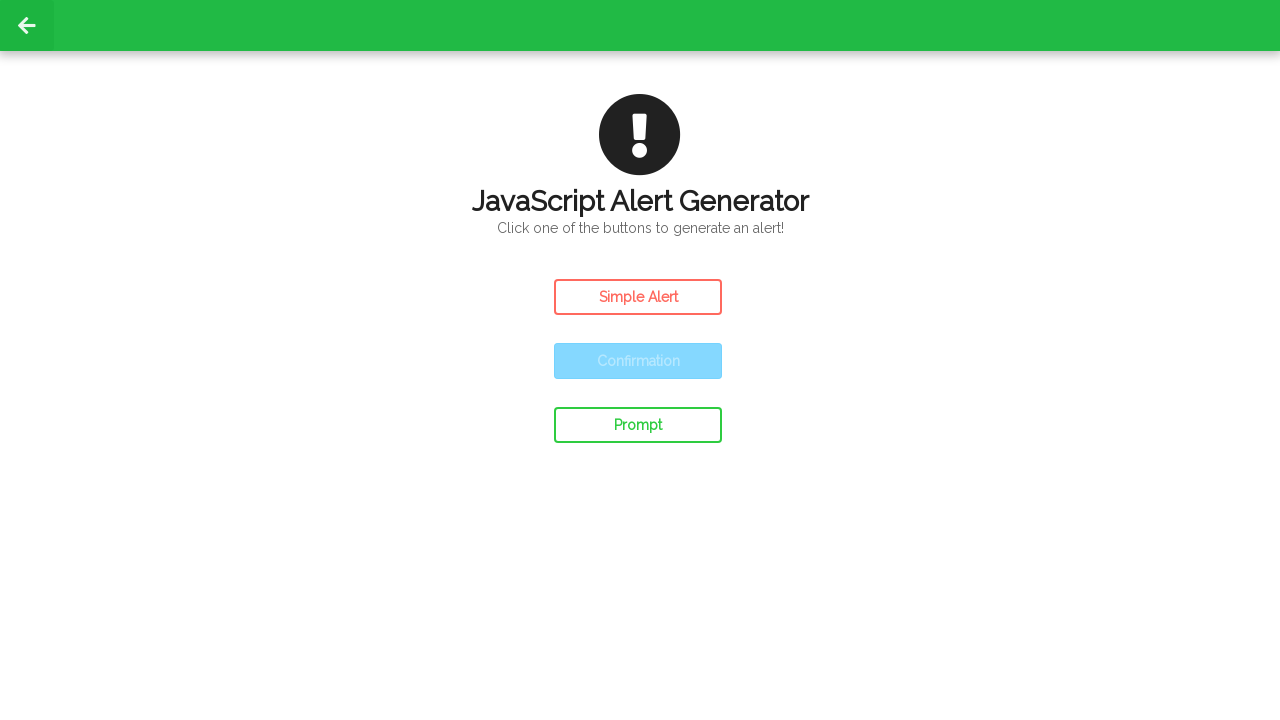

Waited for the dialog interaction to complete
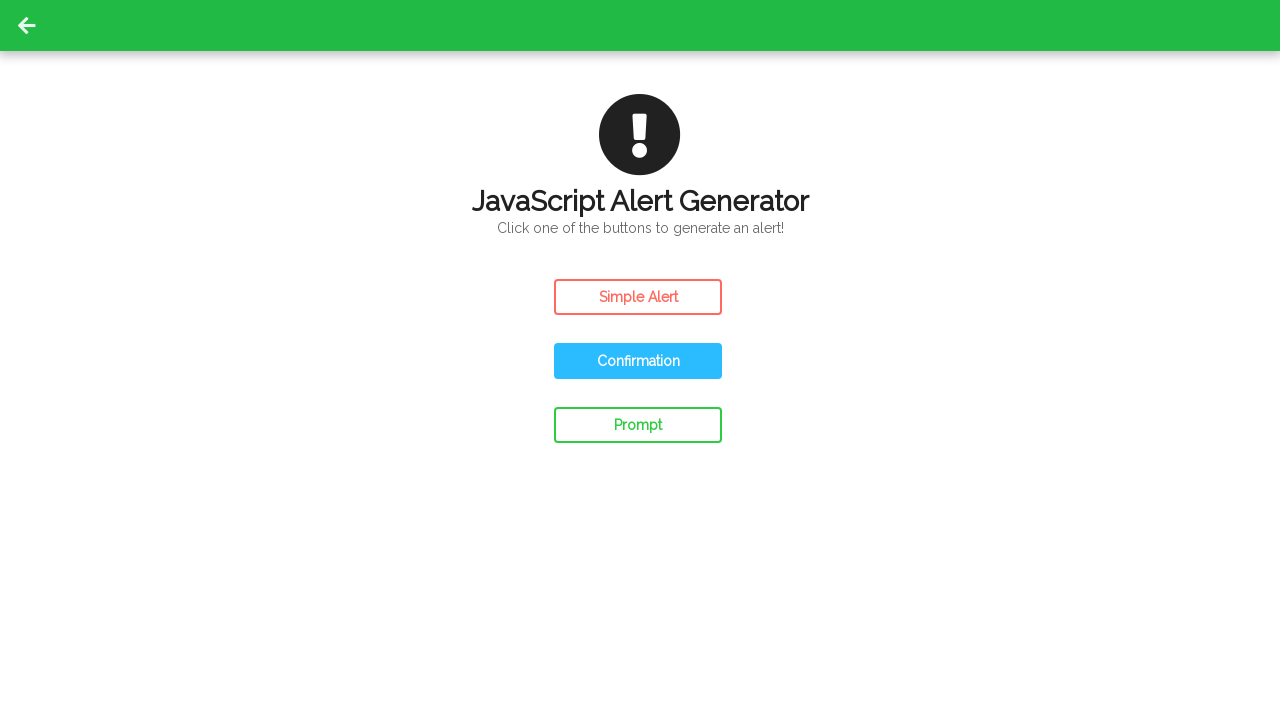

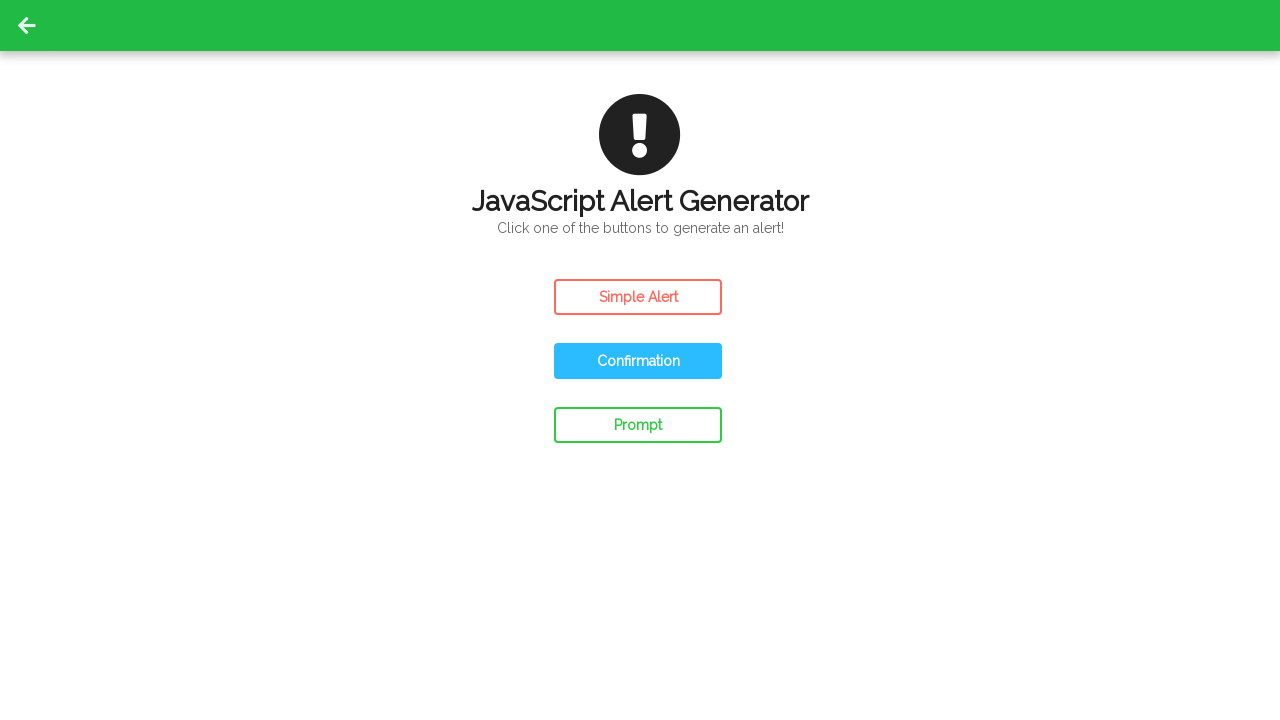